Navigates to ToolsQA website and clicks on the Tutorials menu item

Starting URL: https://www.toolsqa.com/

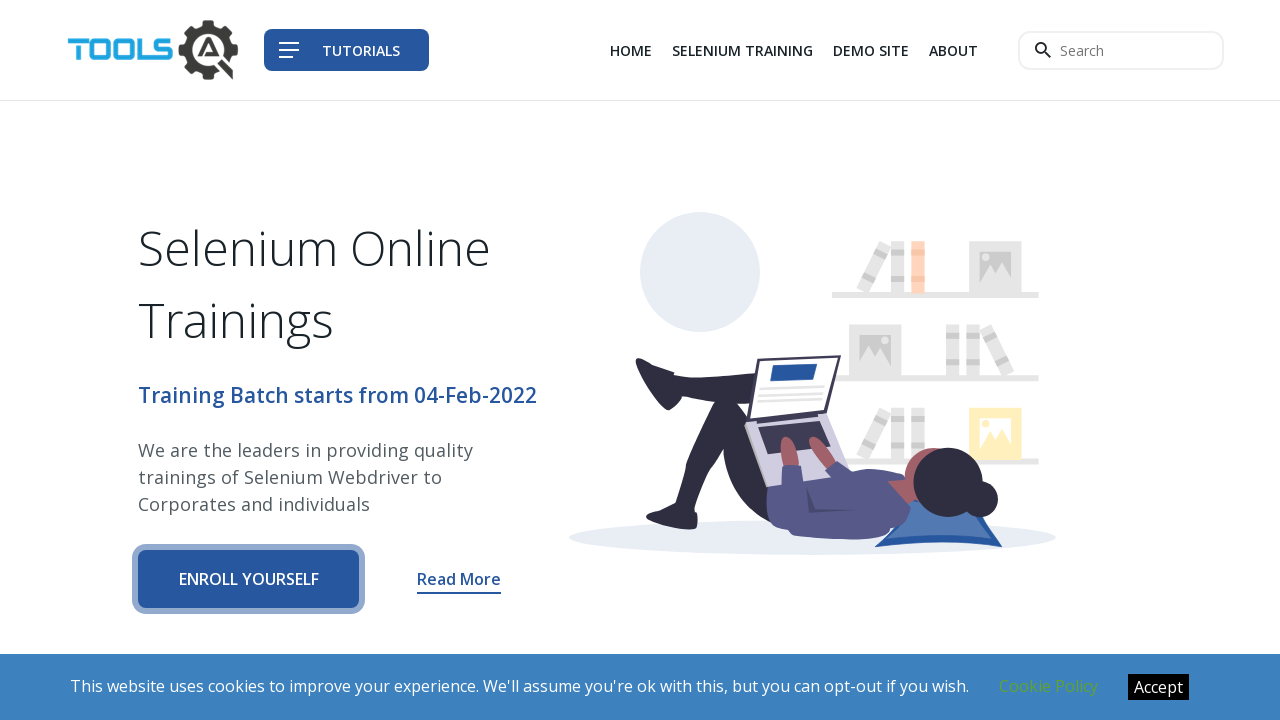

Navigated to ToolsQA website
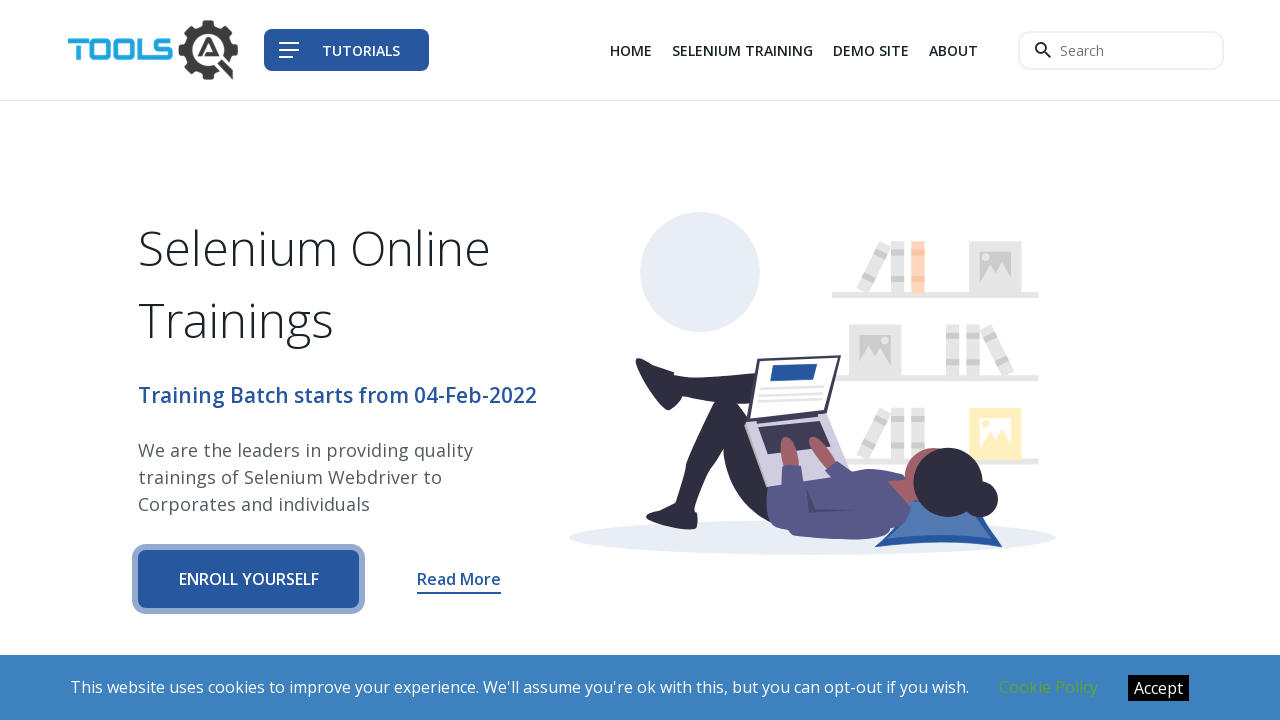

Clicked on the Tutorials menu item at (361, 50) on xpath=//span[contains(text(),'Tutorials')]
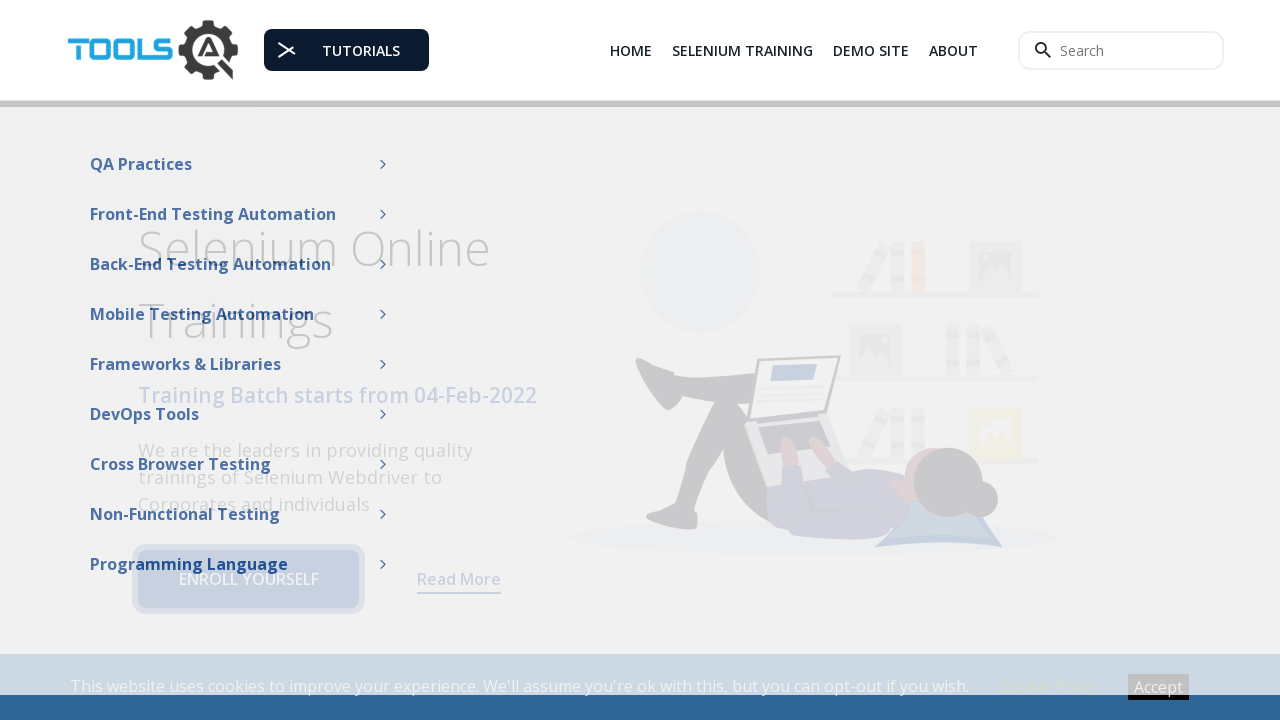

Waited for page to load completely (networkidle)
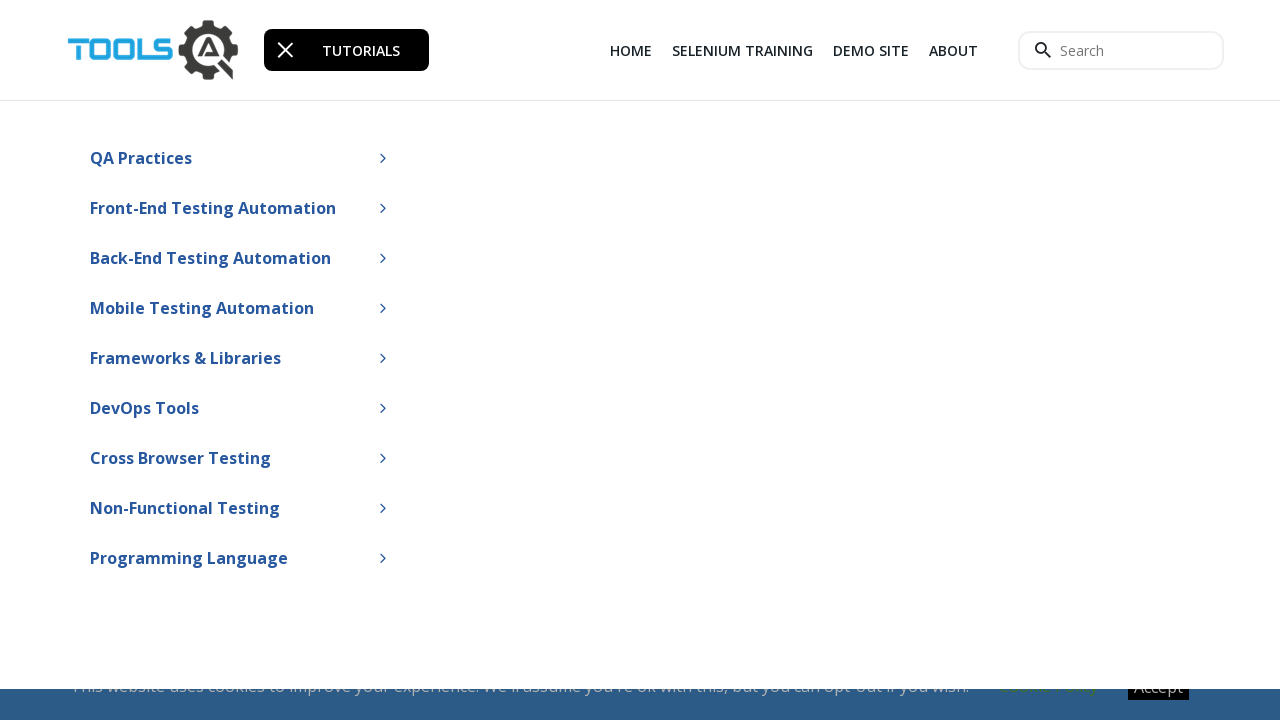

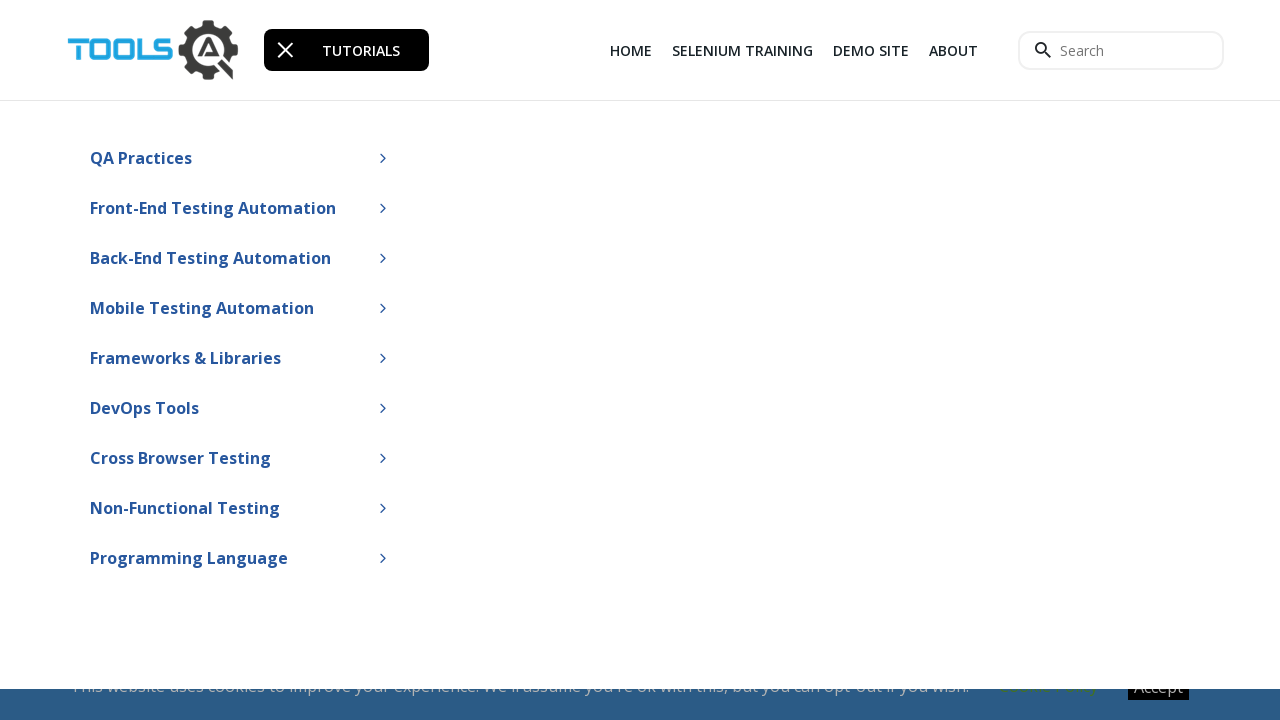